Tests selecting an option from a dropdown list using Playwright's built-in select_option method to choose "Option 1" by its visible text

Starting URL: http://the-internet.herokuapp.com/dropdown

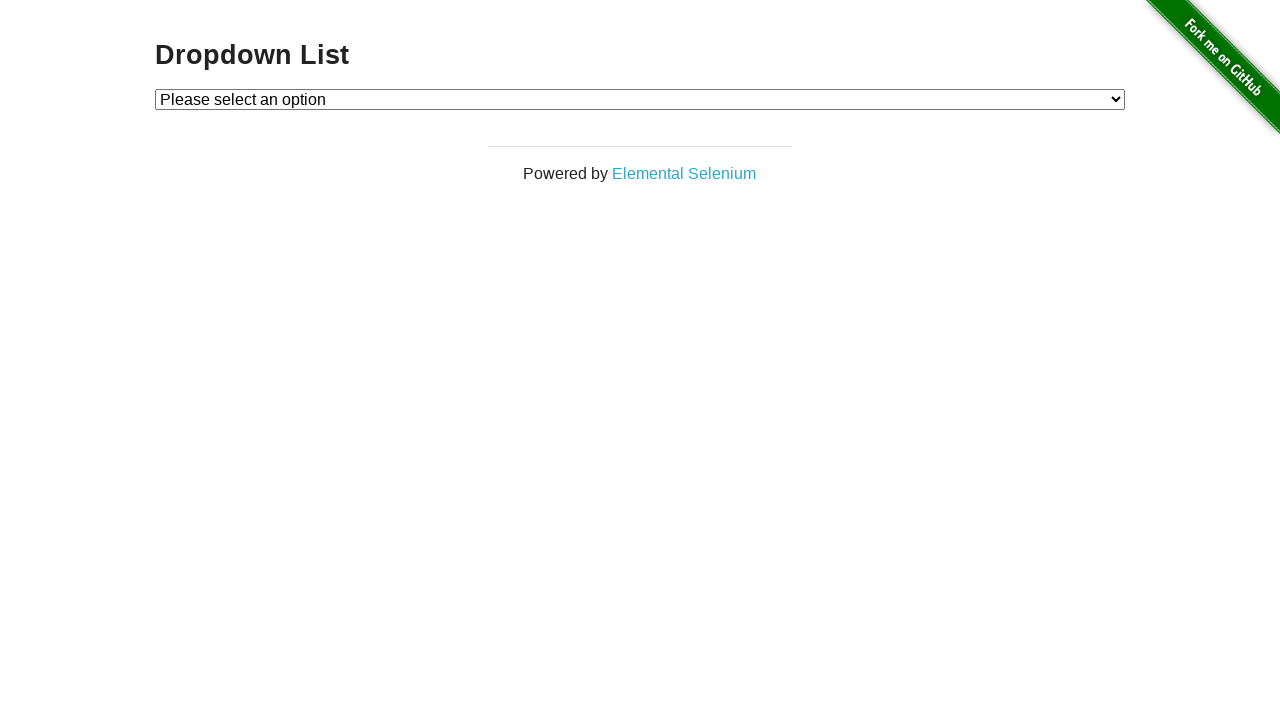

Selected 'Option 1' from the dropdown using label on #dropdown
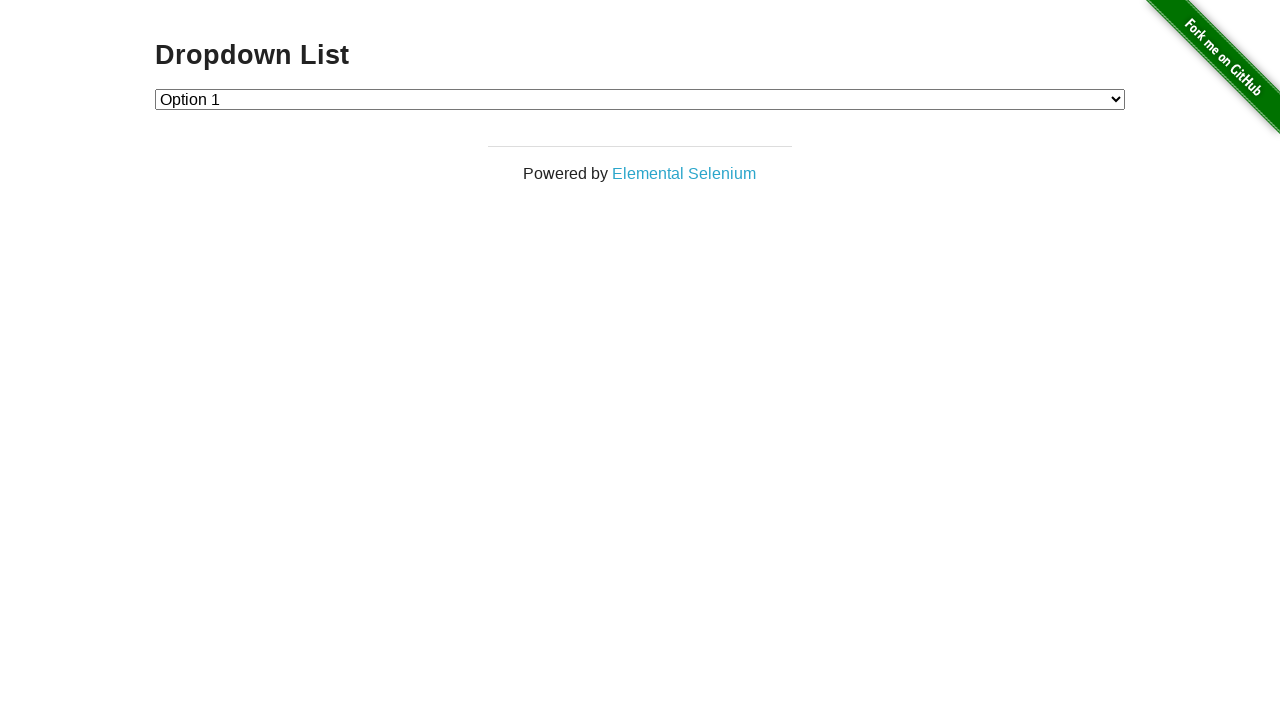

Retrieved the text content of the selected option
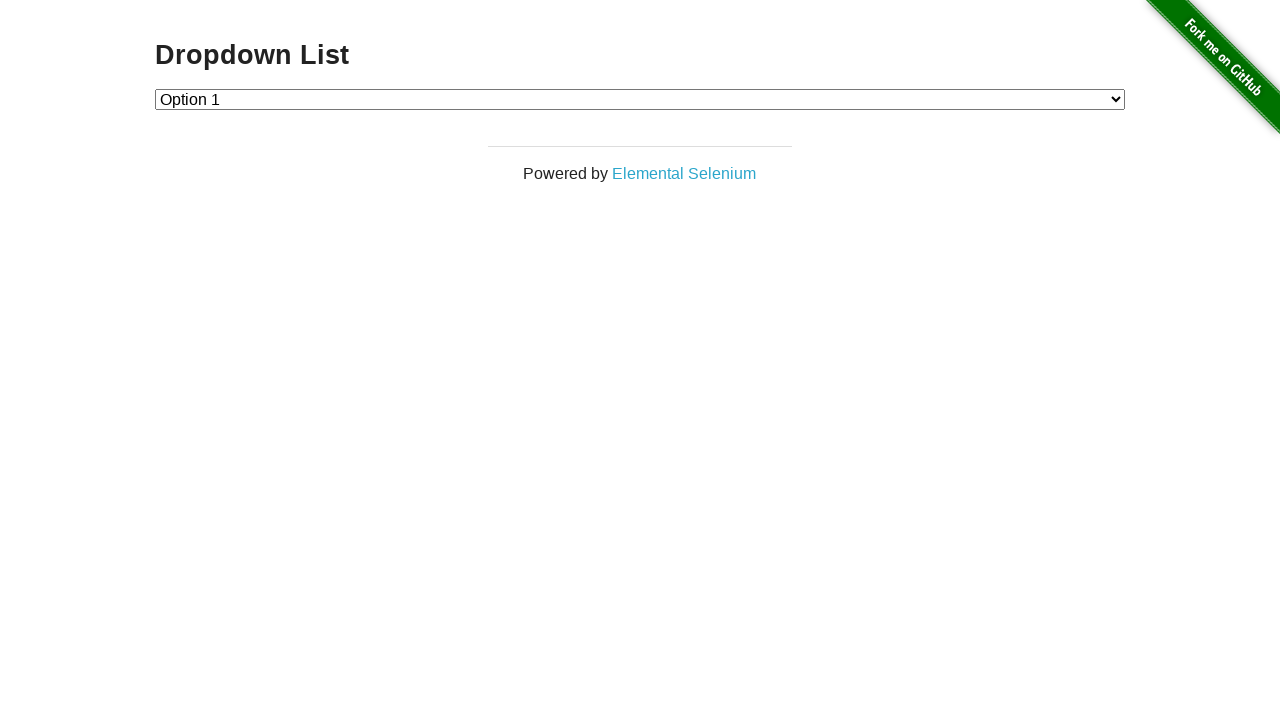

Verified that 'Option 1' is correctly selected
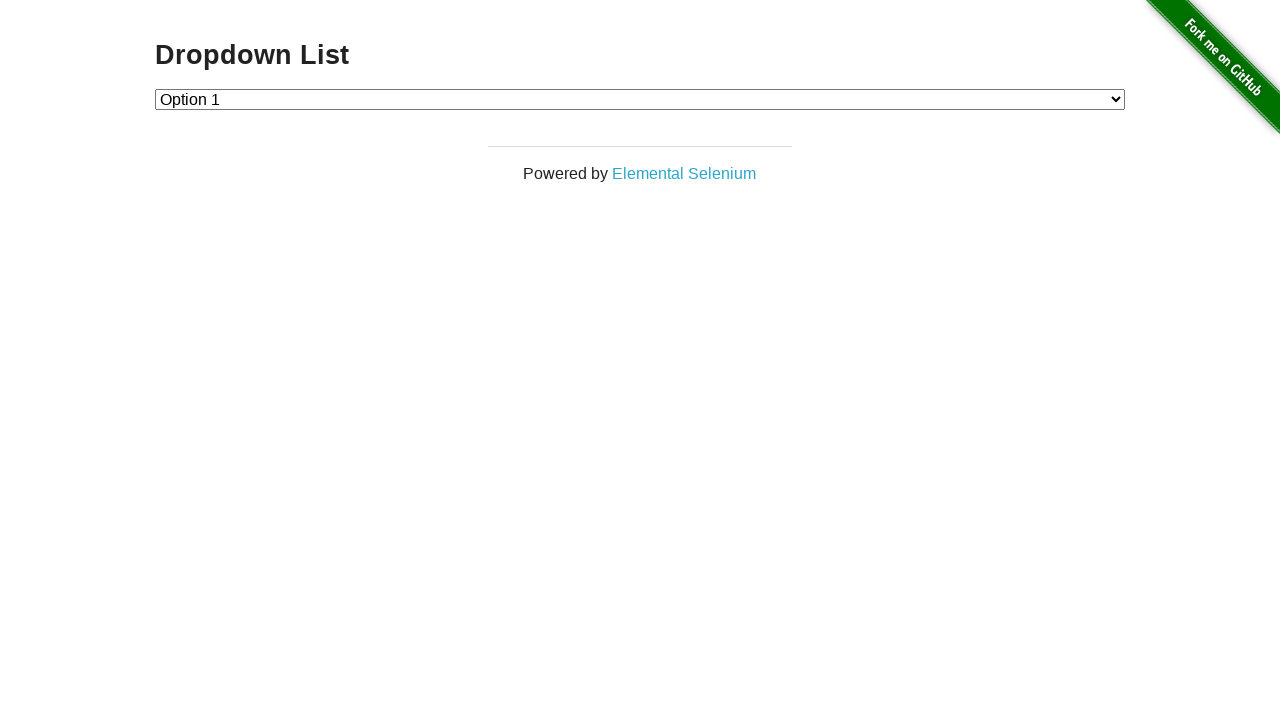

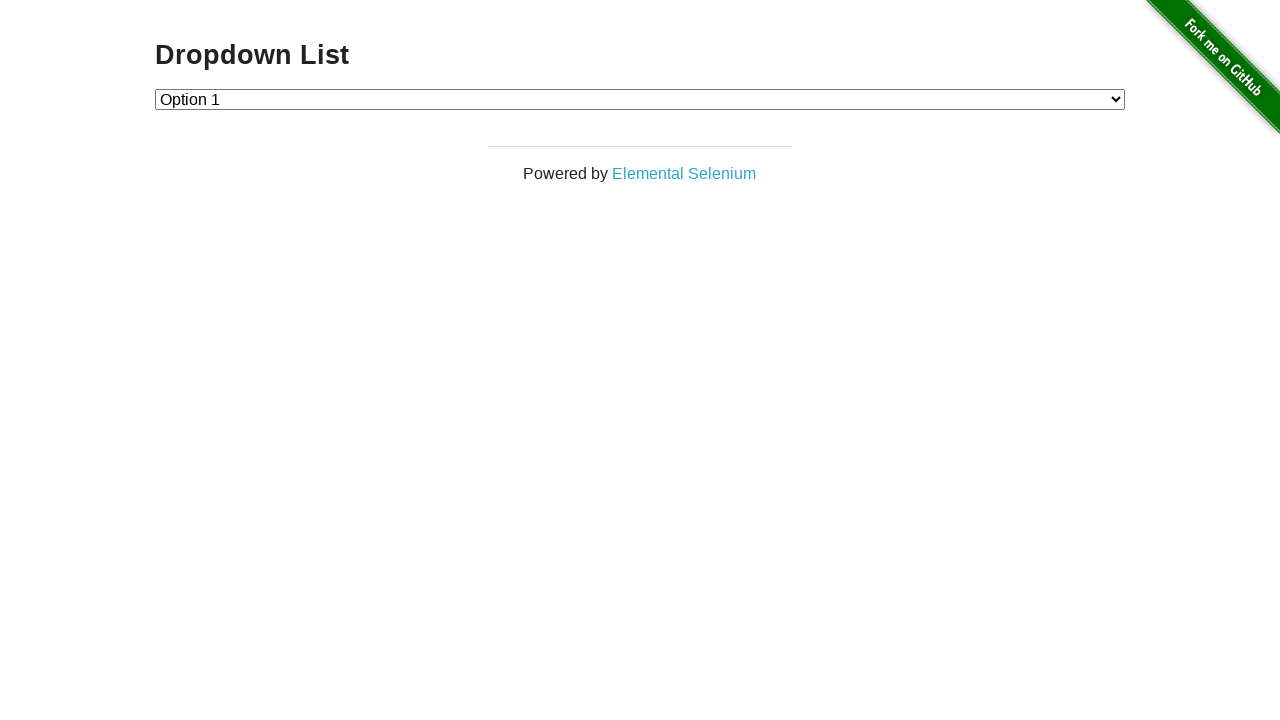